Tests JavaScript alert handling by clicking a button that triggers an alert, accepting the alert, and verifying the success message is displayed.

Starting URL: http://the-internet.herokuapp.com/javascript_alerts

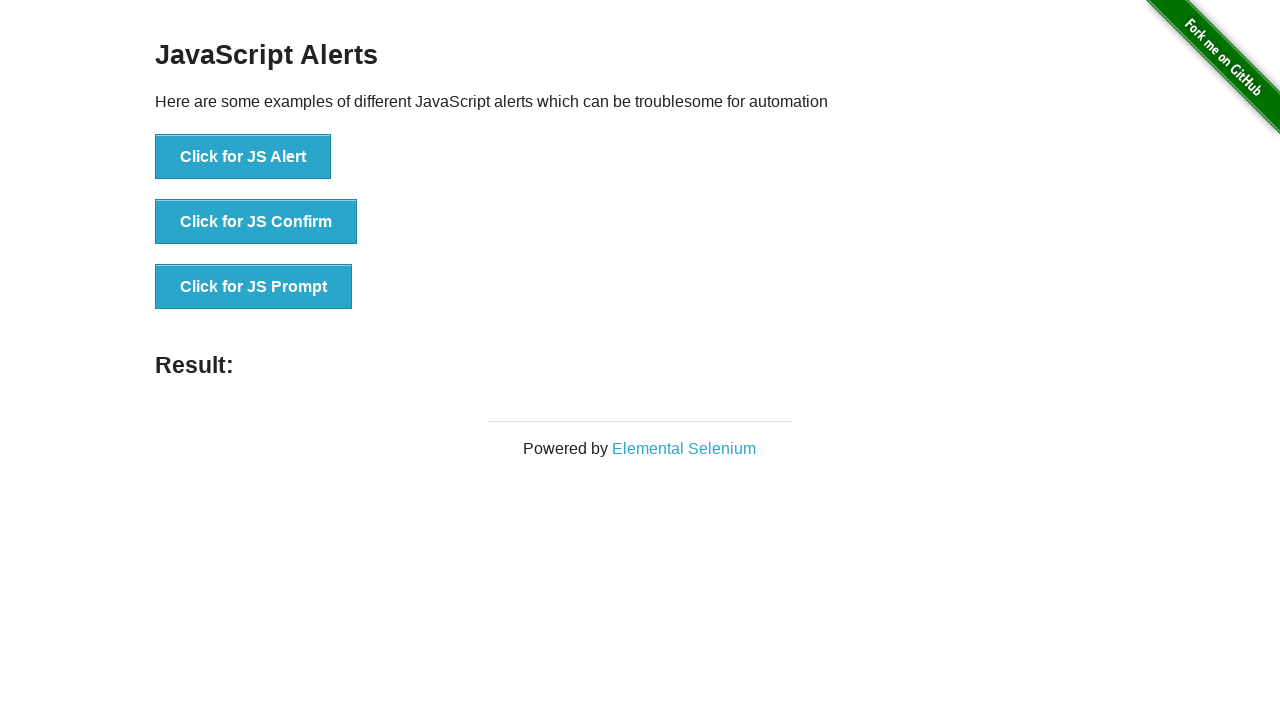

Clicked 'Click for JS Alert' button and accepted the JavaScript alert dialog at (243, 157) on xpath=//button[text()='Click for JS Alert']
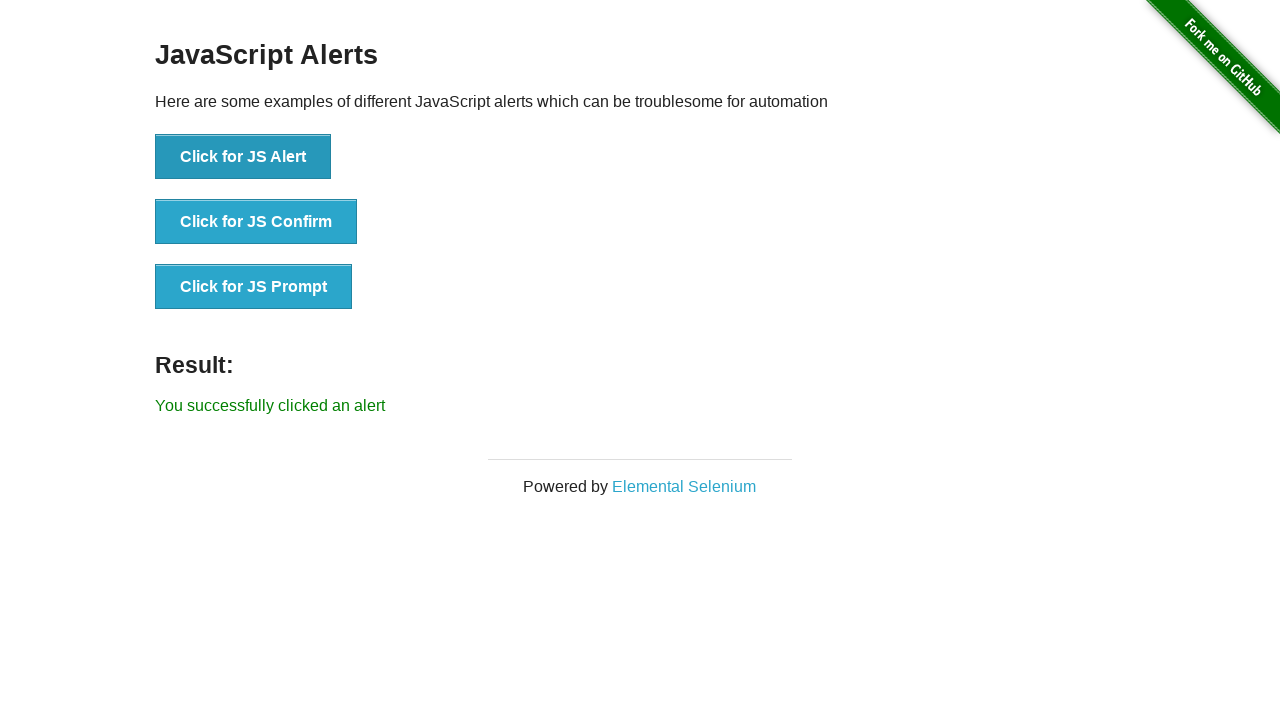

Verified success message 'You successfully clicked an alert' is displayed
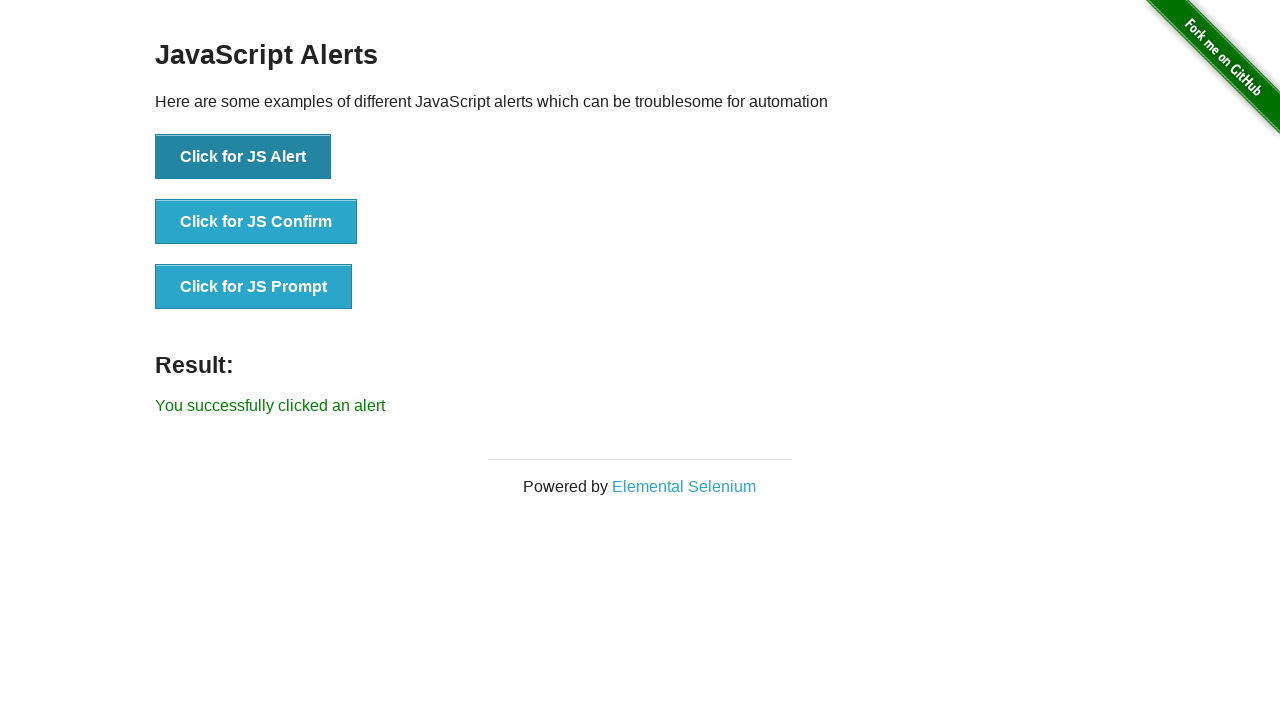

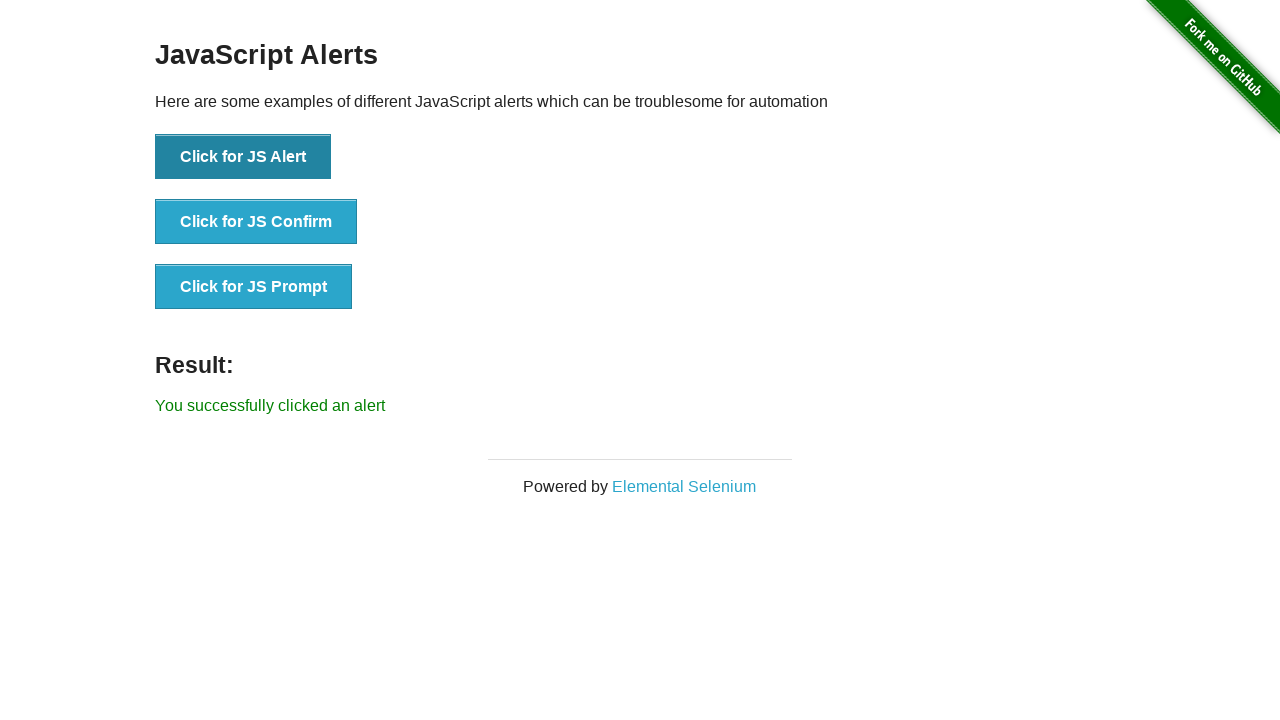